Tests clicking the About Us button in the navigation bar and verifies the About Us video modal appears.

Starting URL: https://www.demoblaze.com/index.html

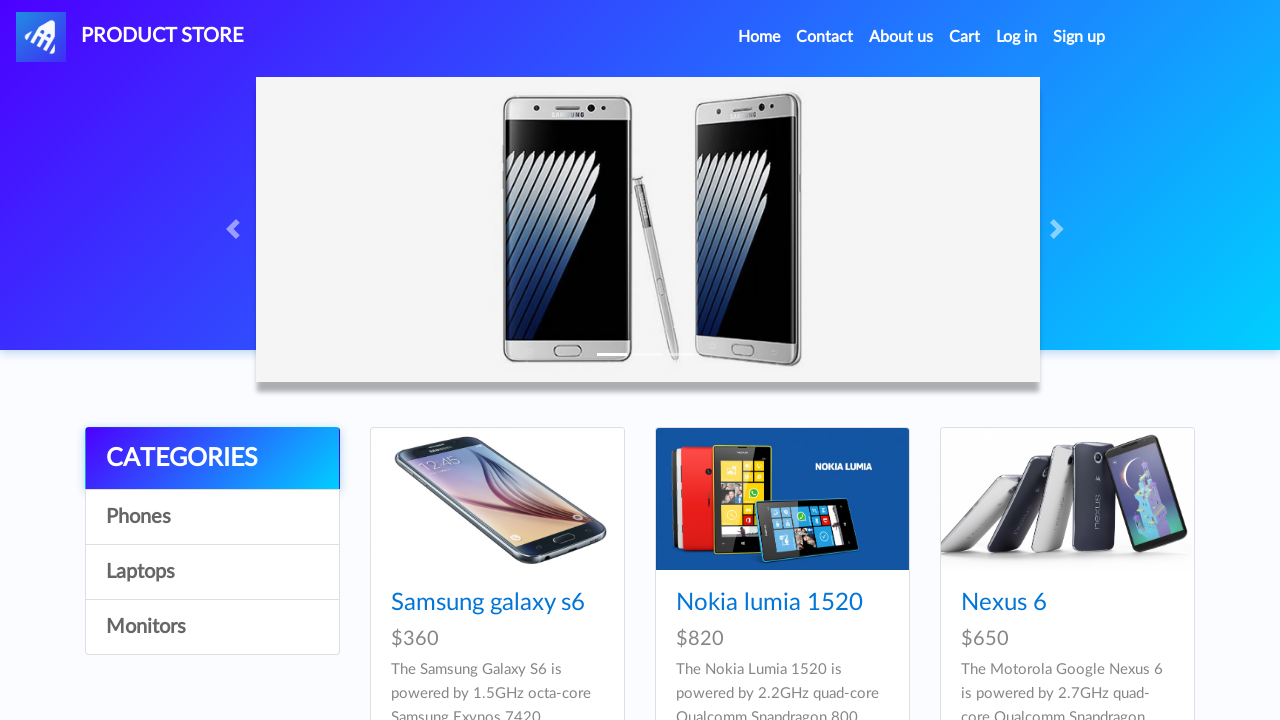

Clicked About Us button in navigation bar at (901, 37) on xpath=//*[@id="navbarExample"]/ul/li[3]/a
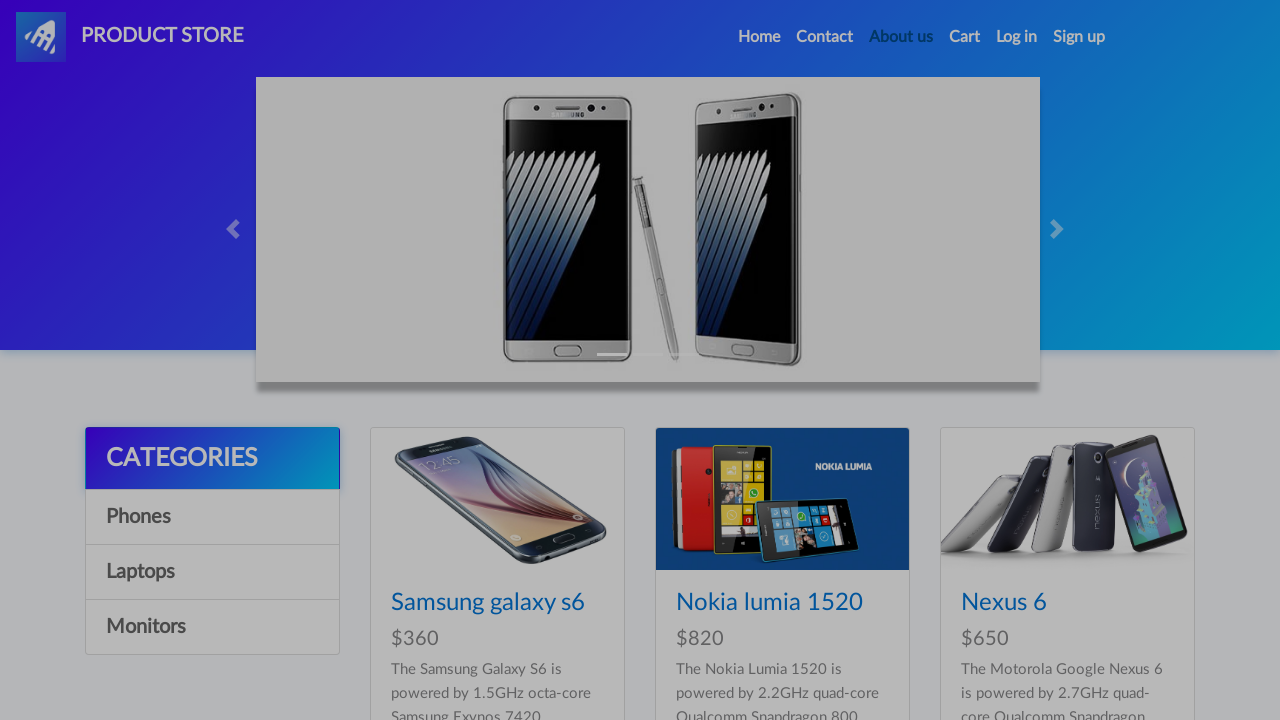

About Us video modal appeared and is visible
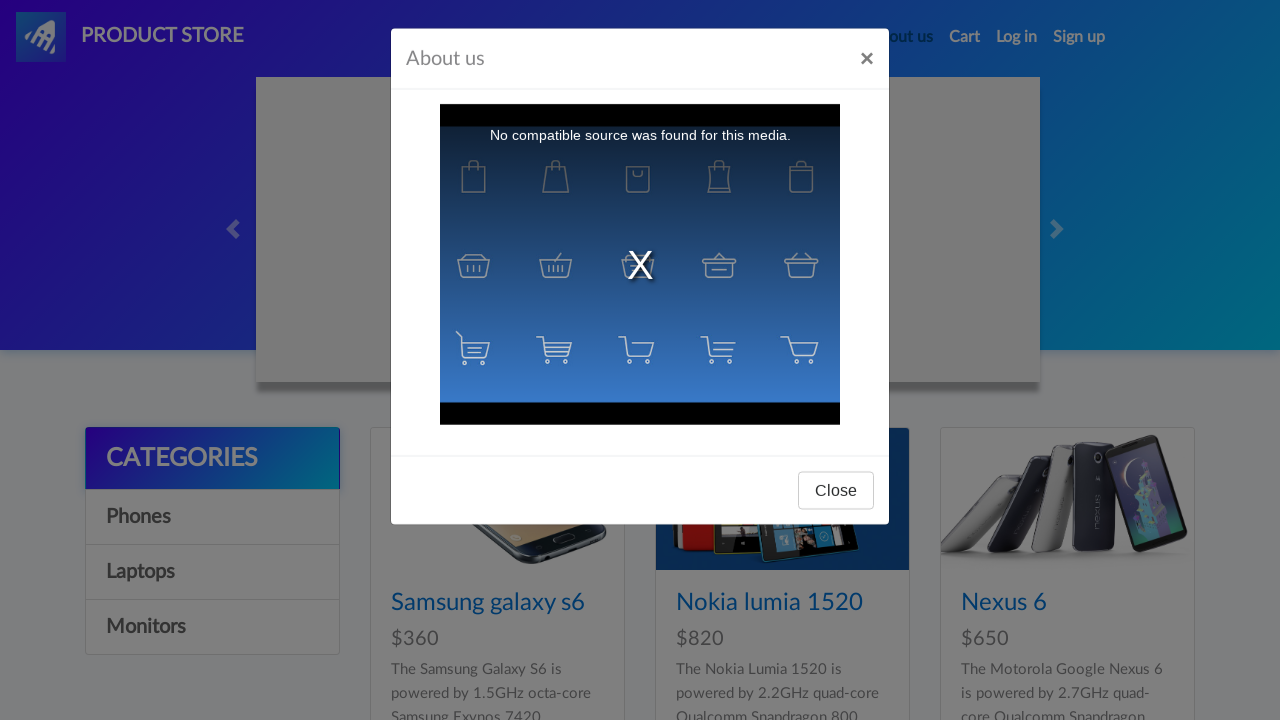

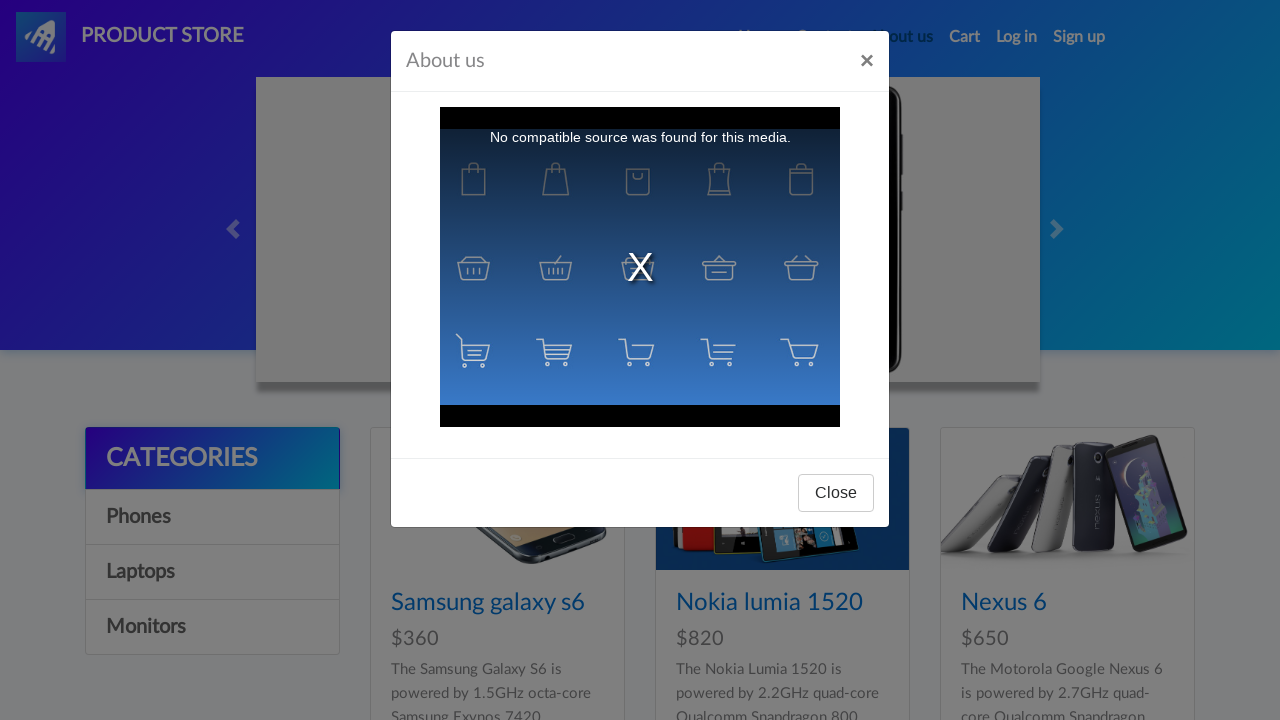